Tests Python.org search functionality by searching for "pycon" and verifying results are returned

Starting URL: https://www.python.org

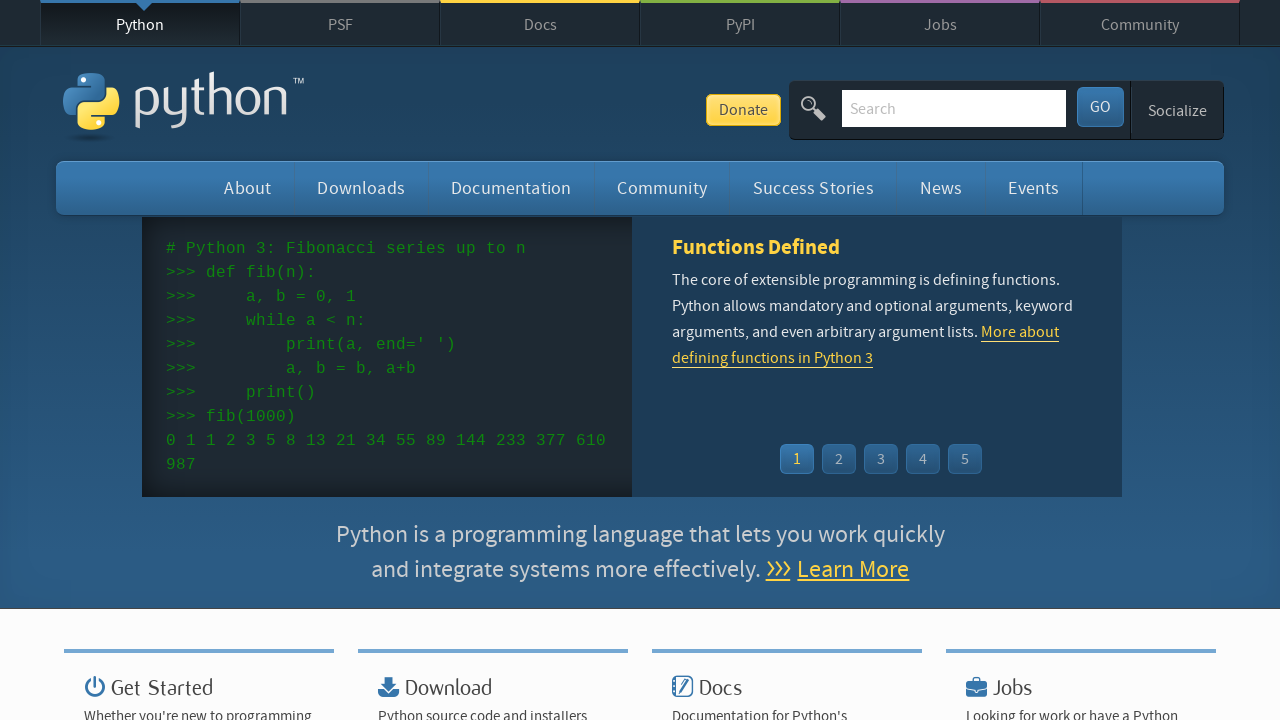

Filled search field with 'pycon' on input[name='q']
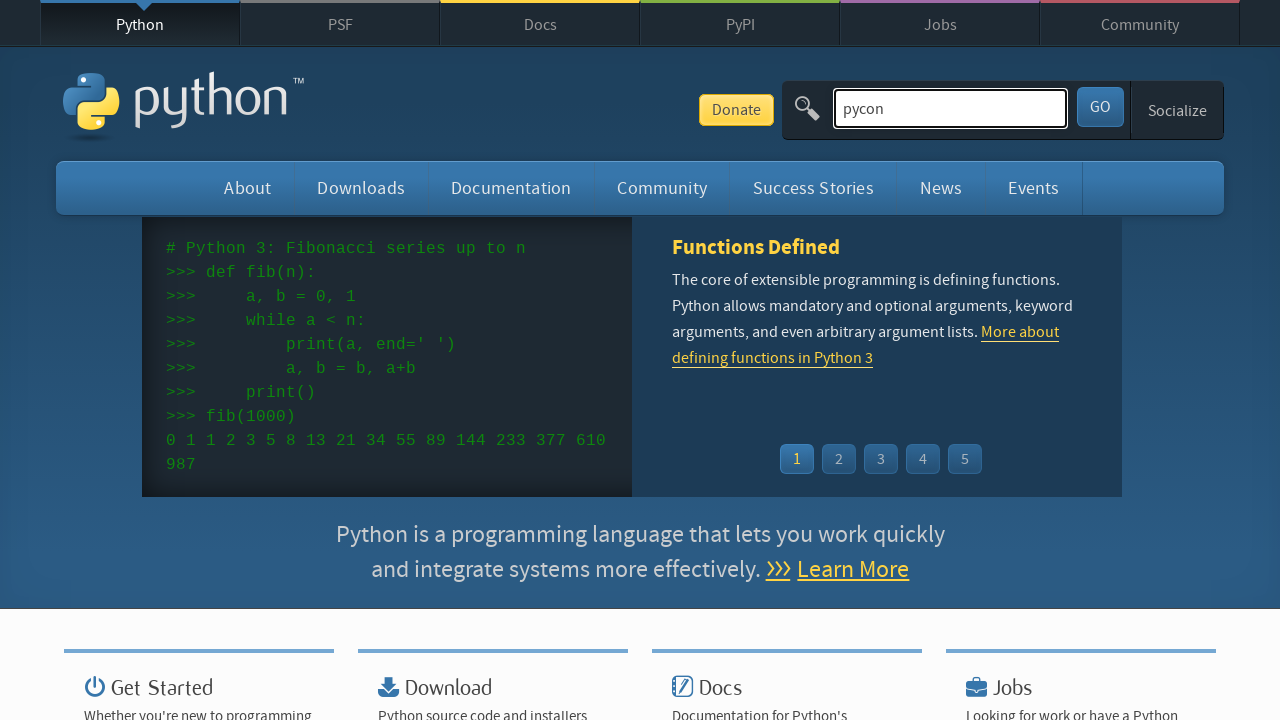

Pressed Enter to submit search query on input[name='q']
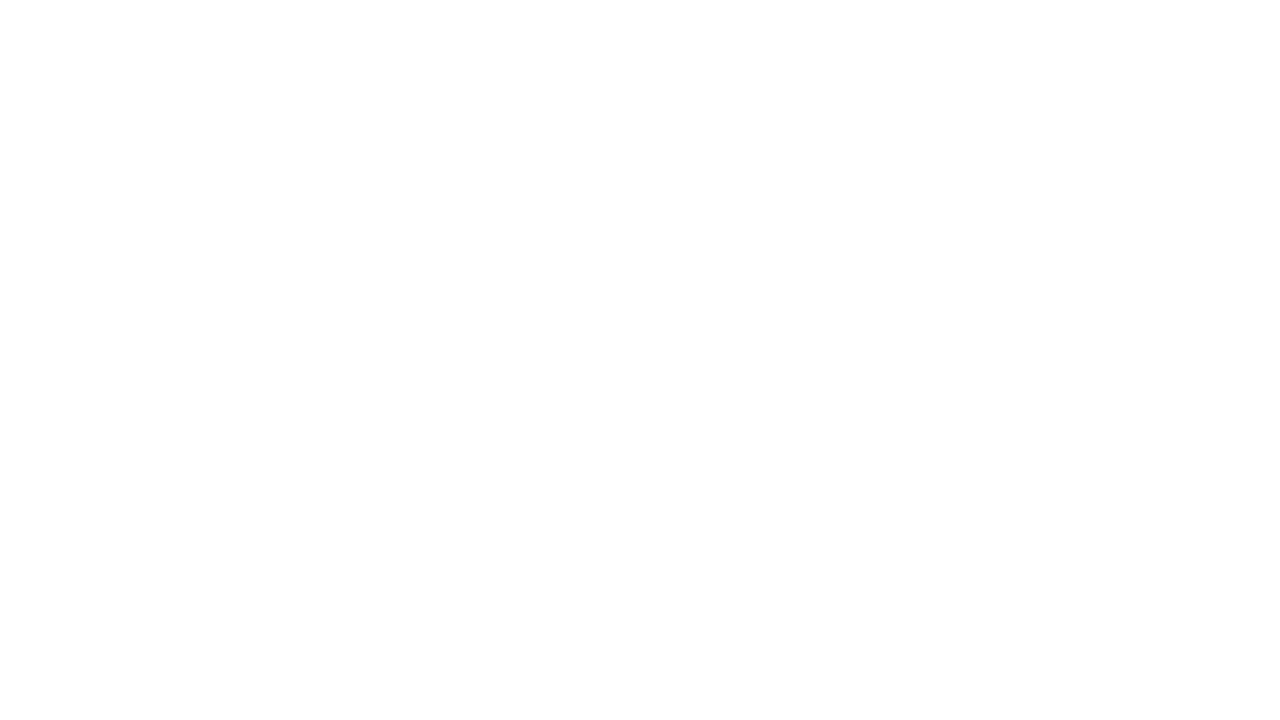

Search results page loaded (networkidle)
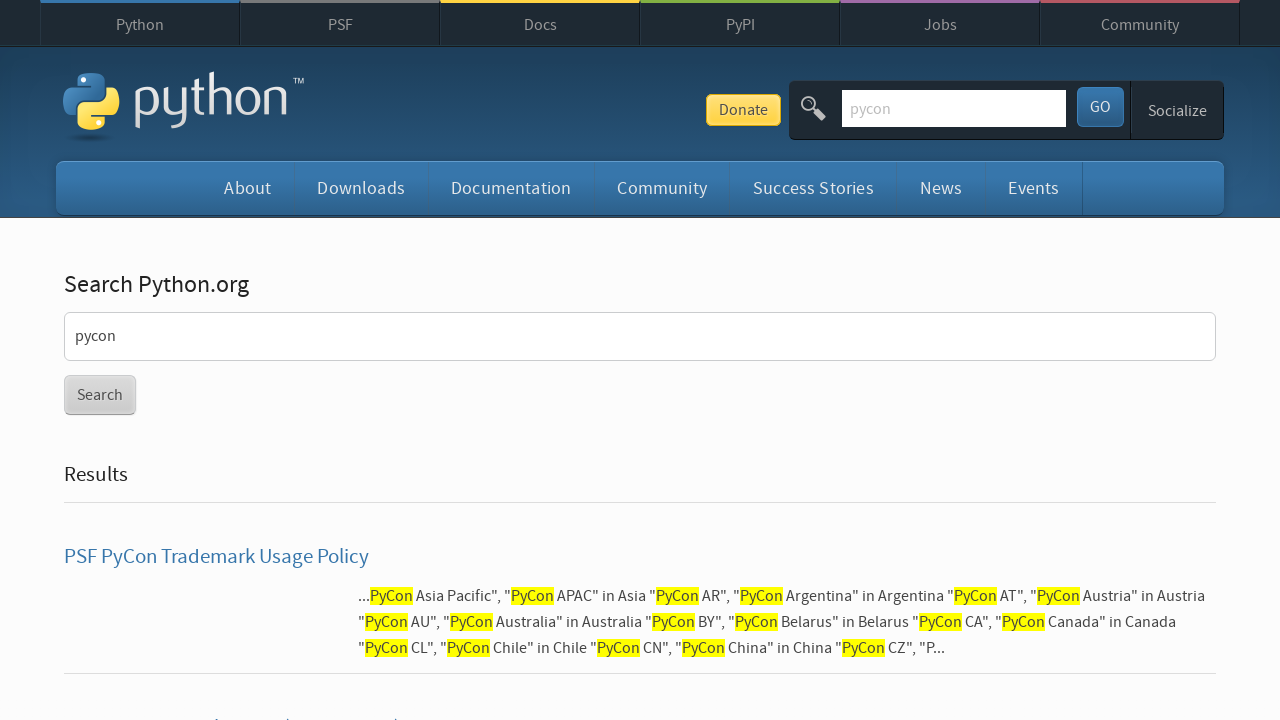

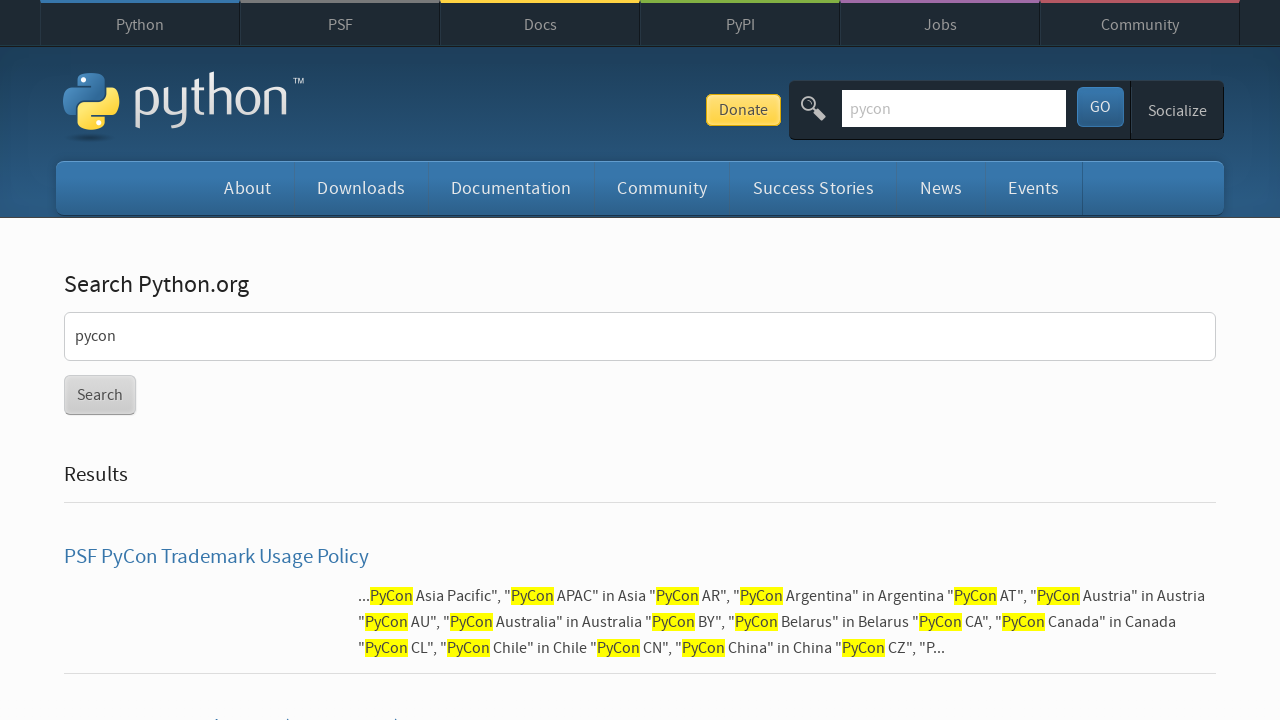